Tests the Create Record button functionality by navigating to the home page and clicking the Create Record button to verify navigation to the create new record page.

Starting URL: https://red-stone-00f5d251e.5.azurestaticapps.net/

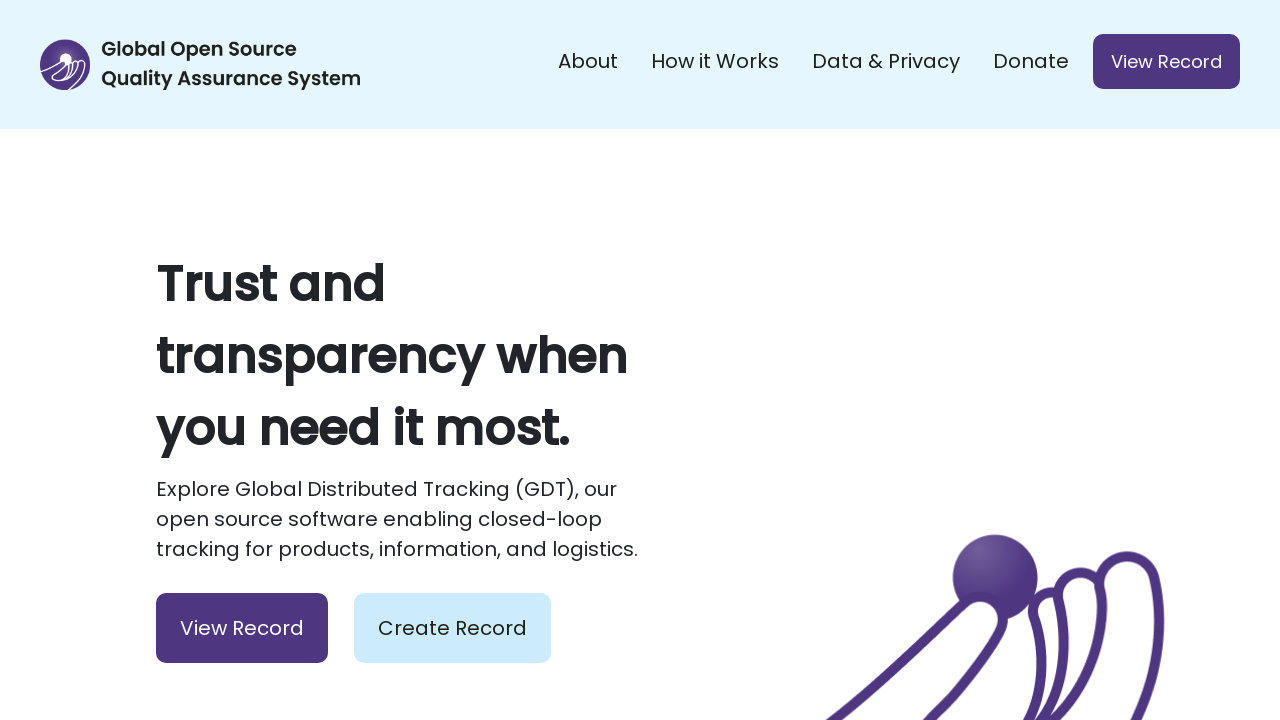

Navigated to home page
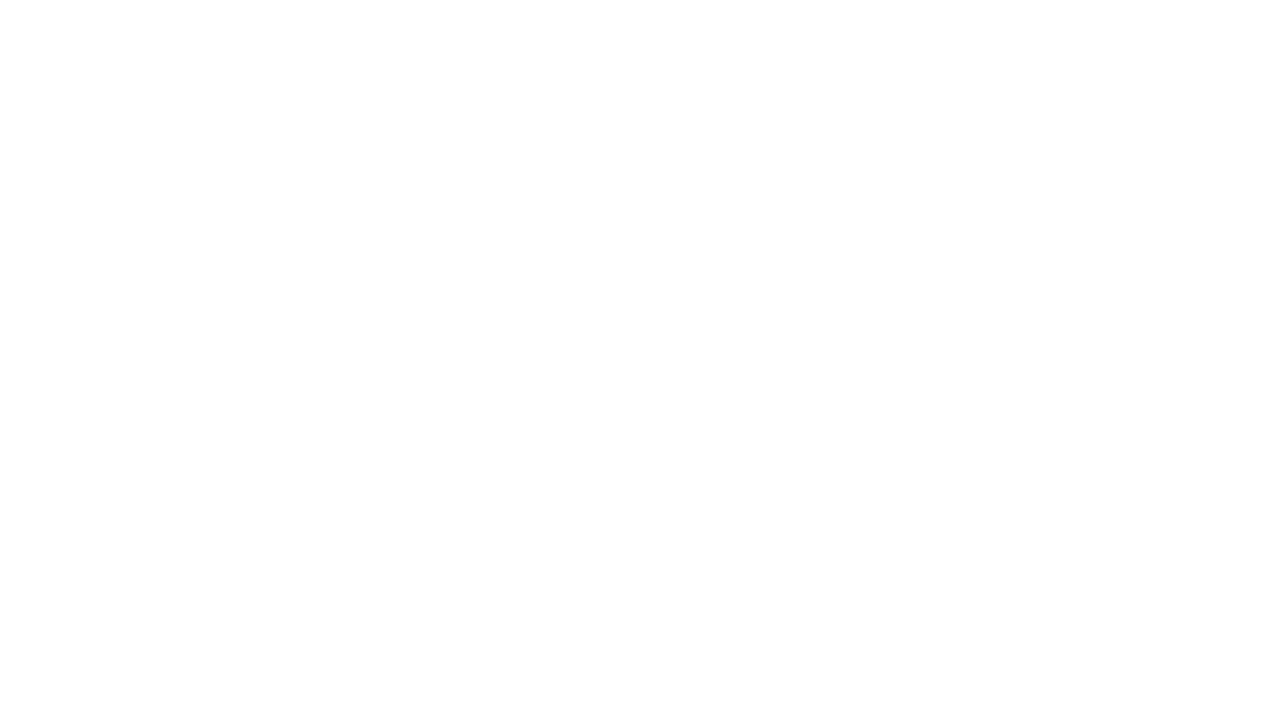

Create Record button is present on the page
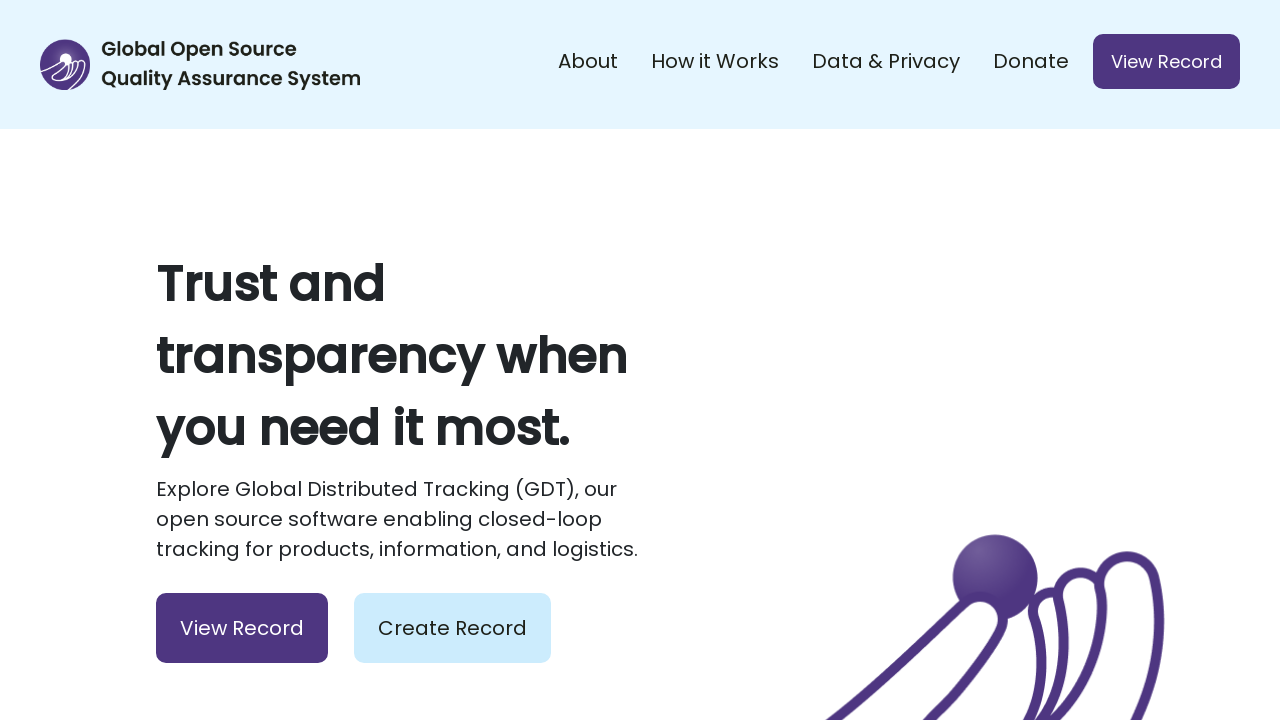

Clicked the Create Record button at (452, 628) on #homeCreateButton
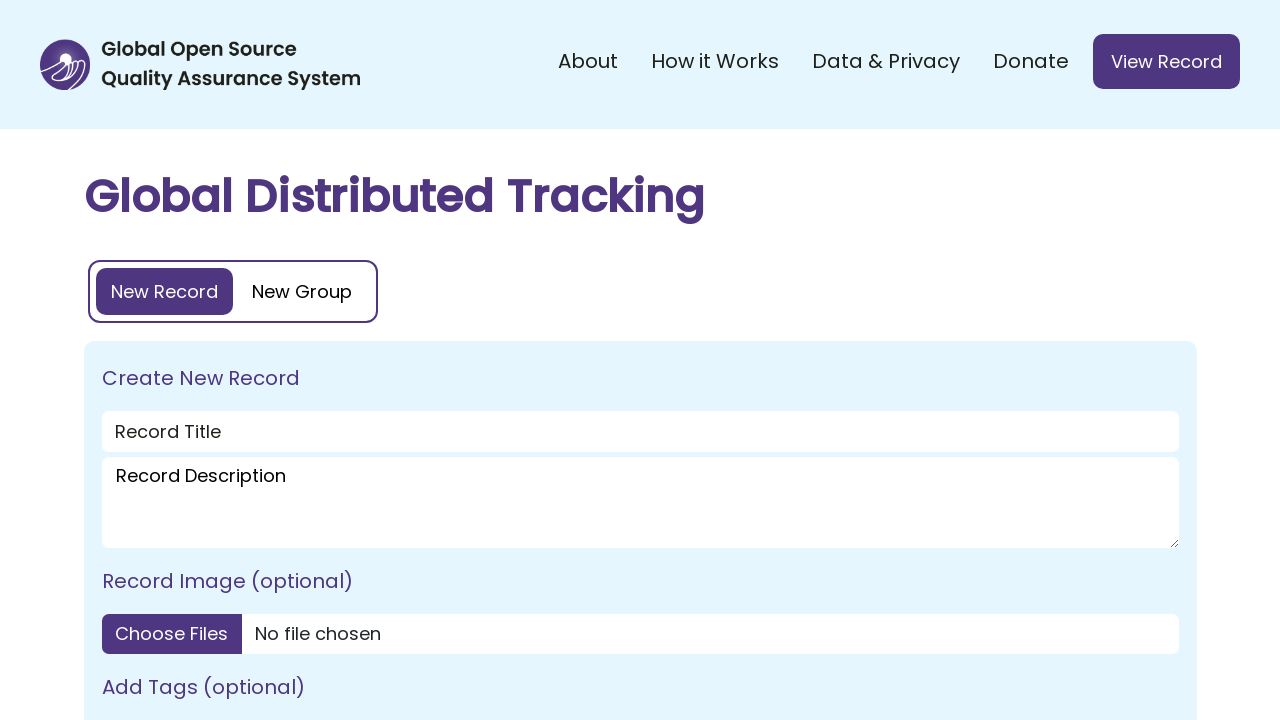

Navigation to create record page completed
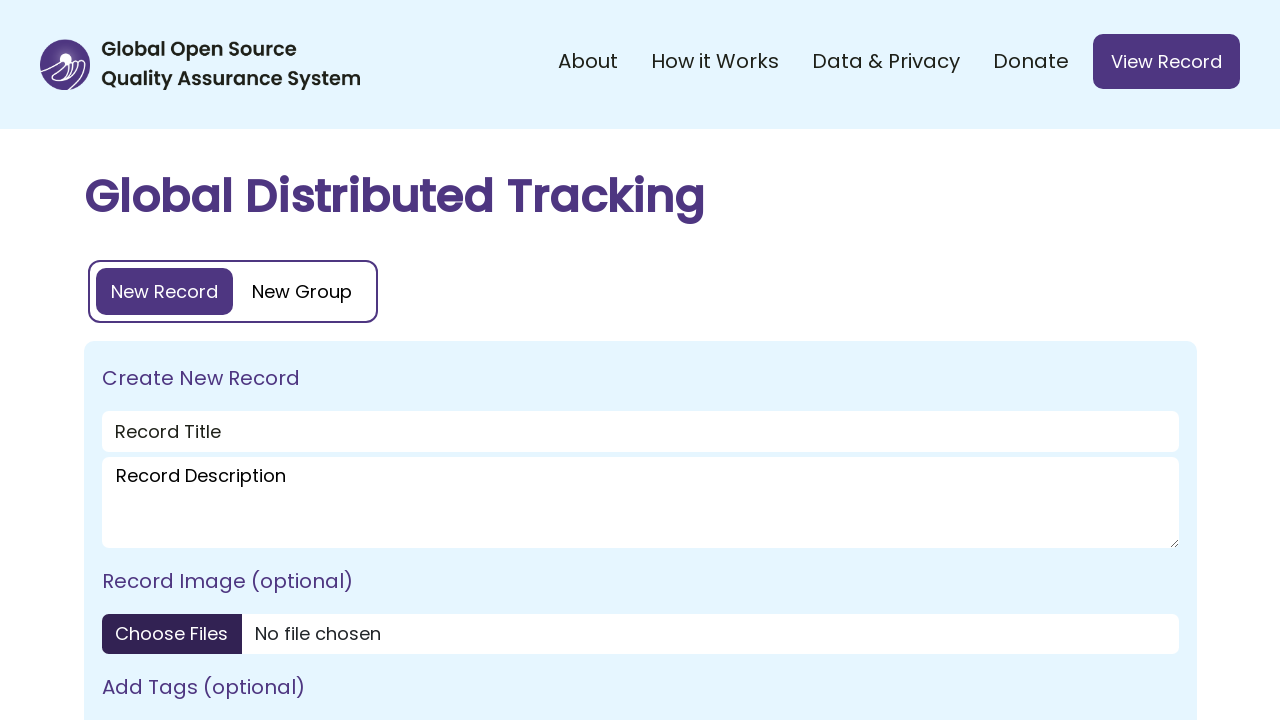

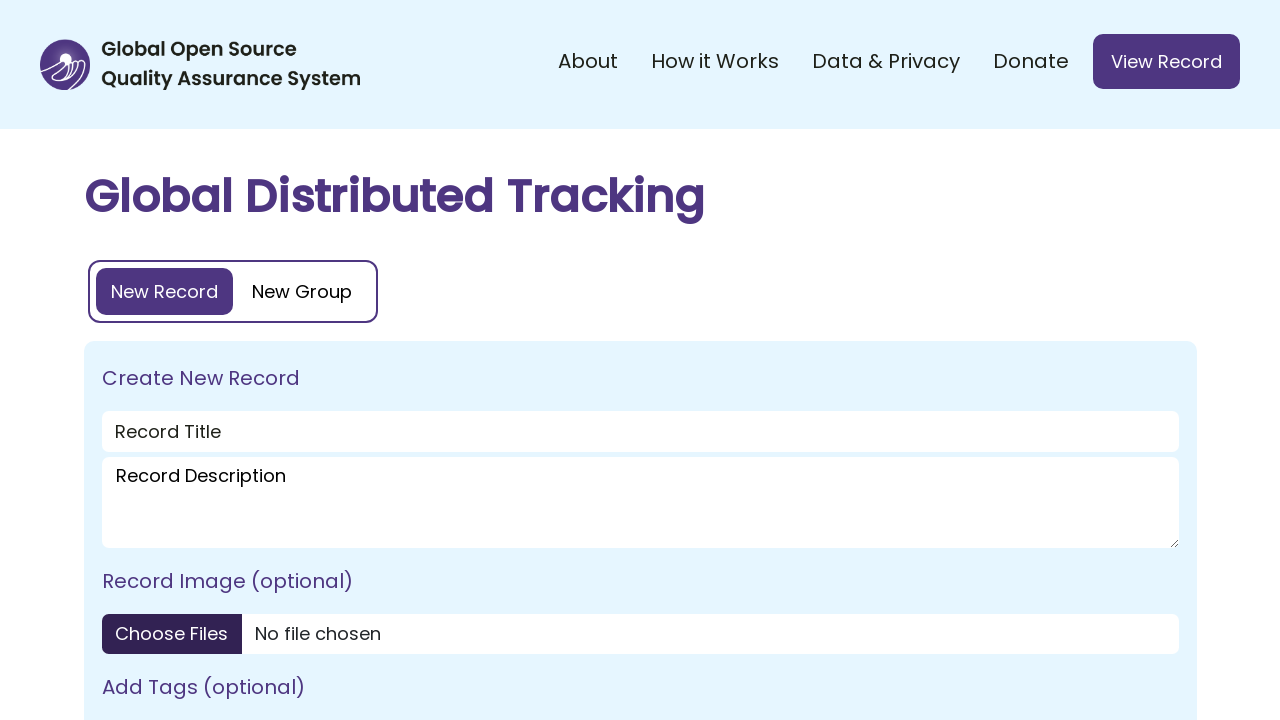